Tests revealing a hidden input field by clicking a reveal button, waiting for it to become visible, then typing text into it

Starting URL: https://www.selenium.dev/selenium/web/dynamic.html

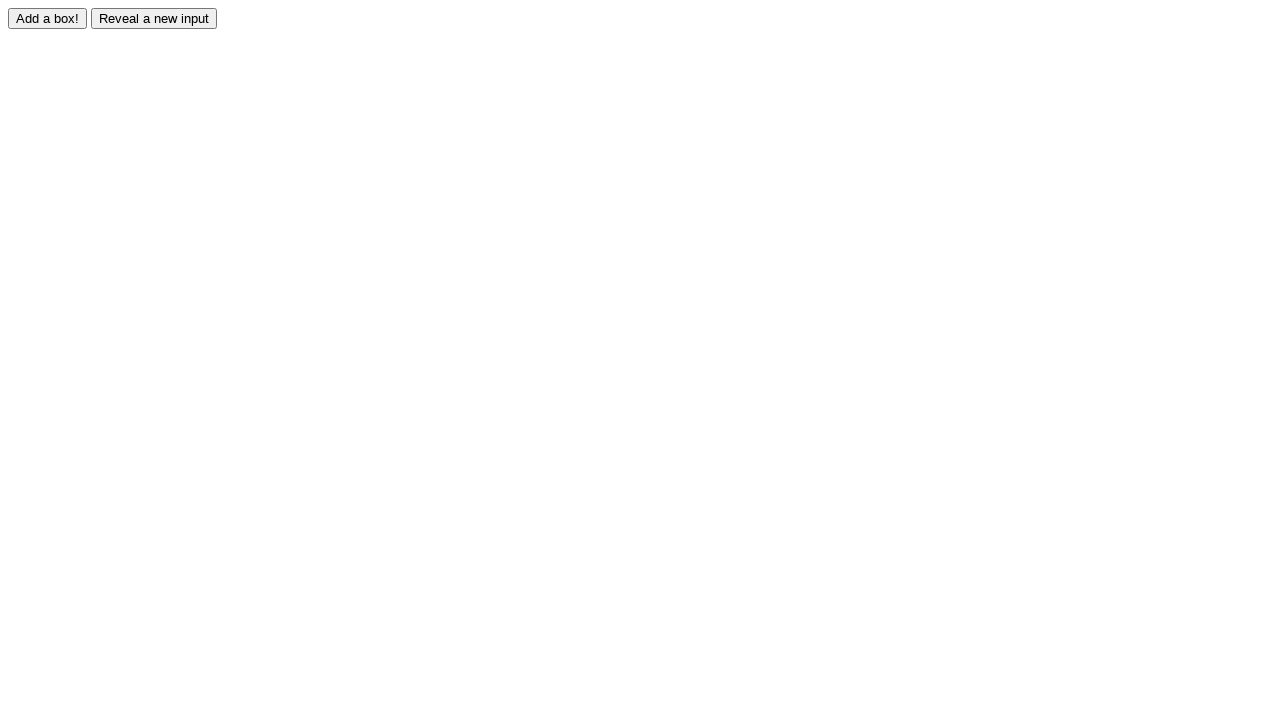

Navigated to dynamic.html test page
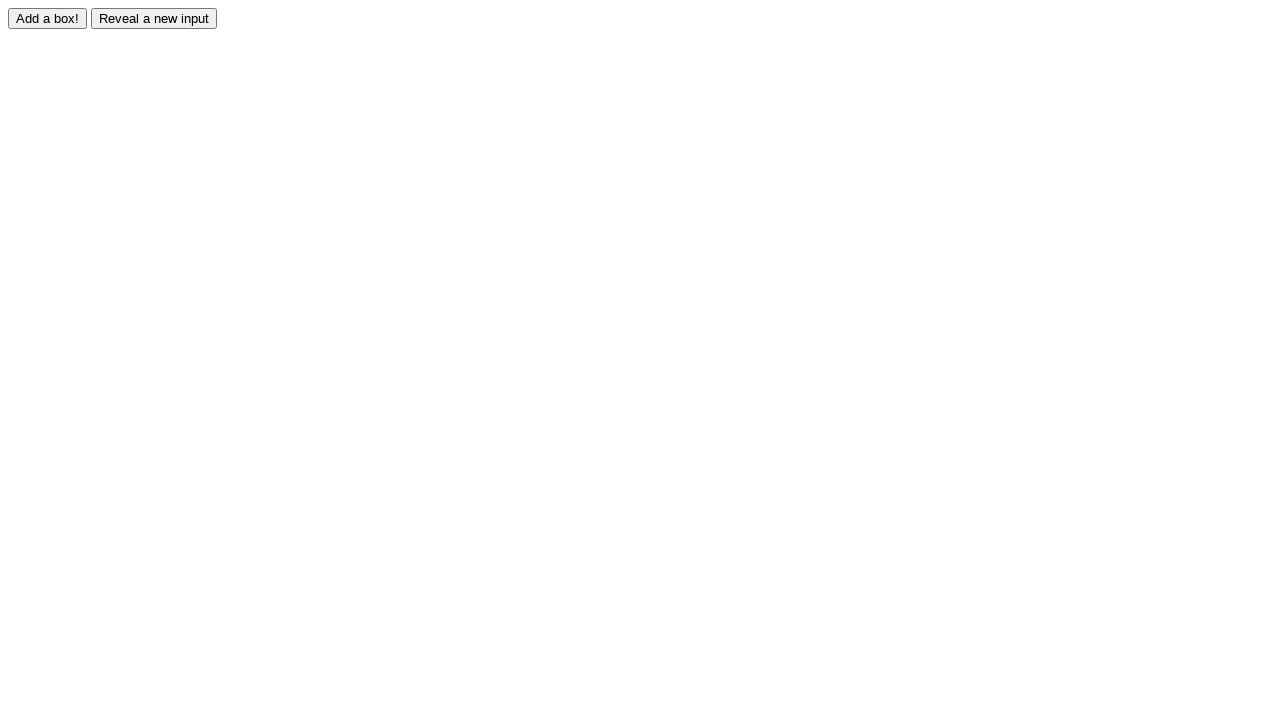

Clicked reveal button to show hidden input field at (154, 18) on #reveal
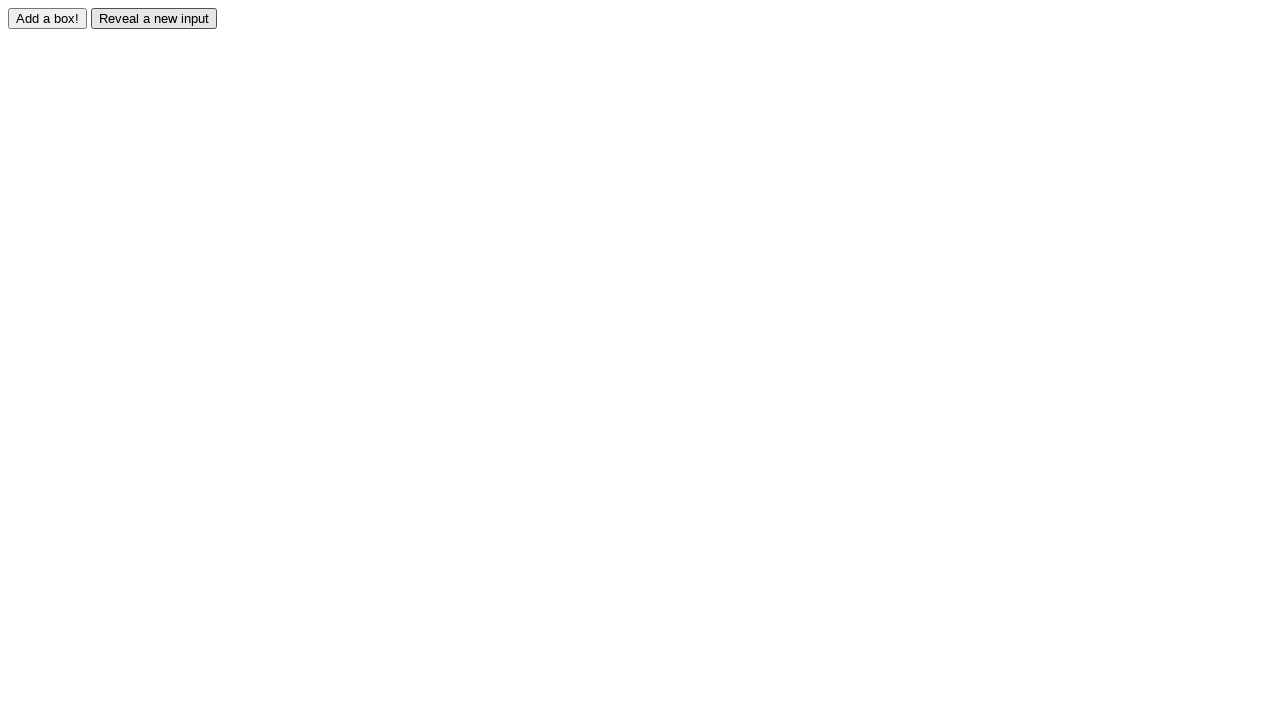

Hidden input field became visible
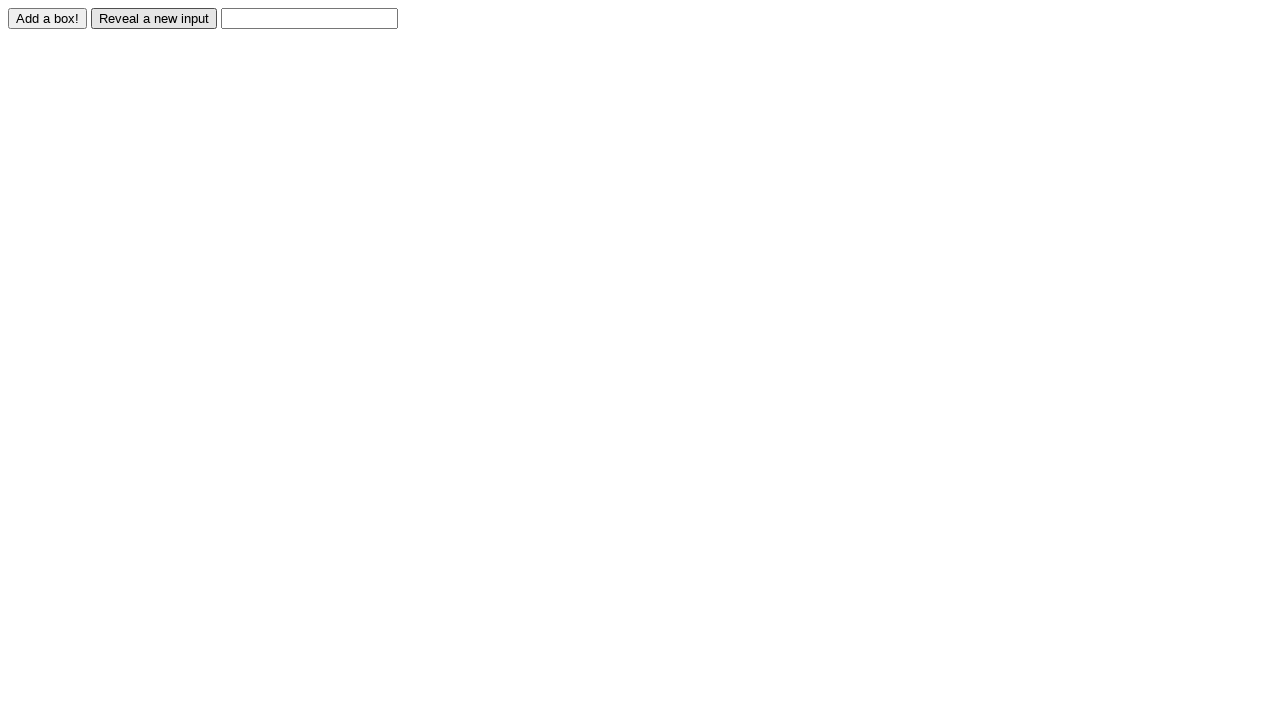

Filled revealed input field with 'Hallo Weirdos!!!' on #revealed
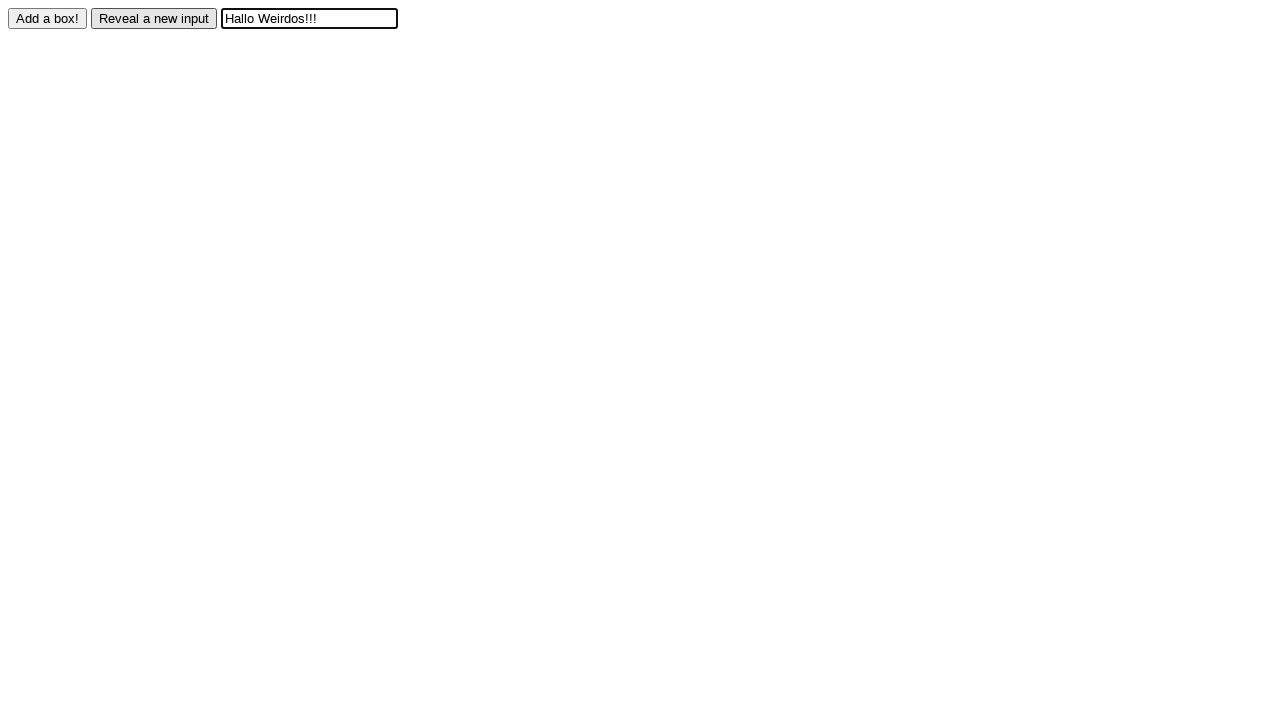

Retrieved input value for verification
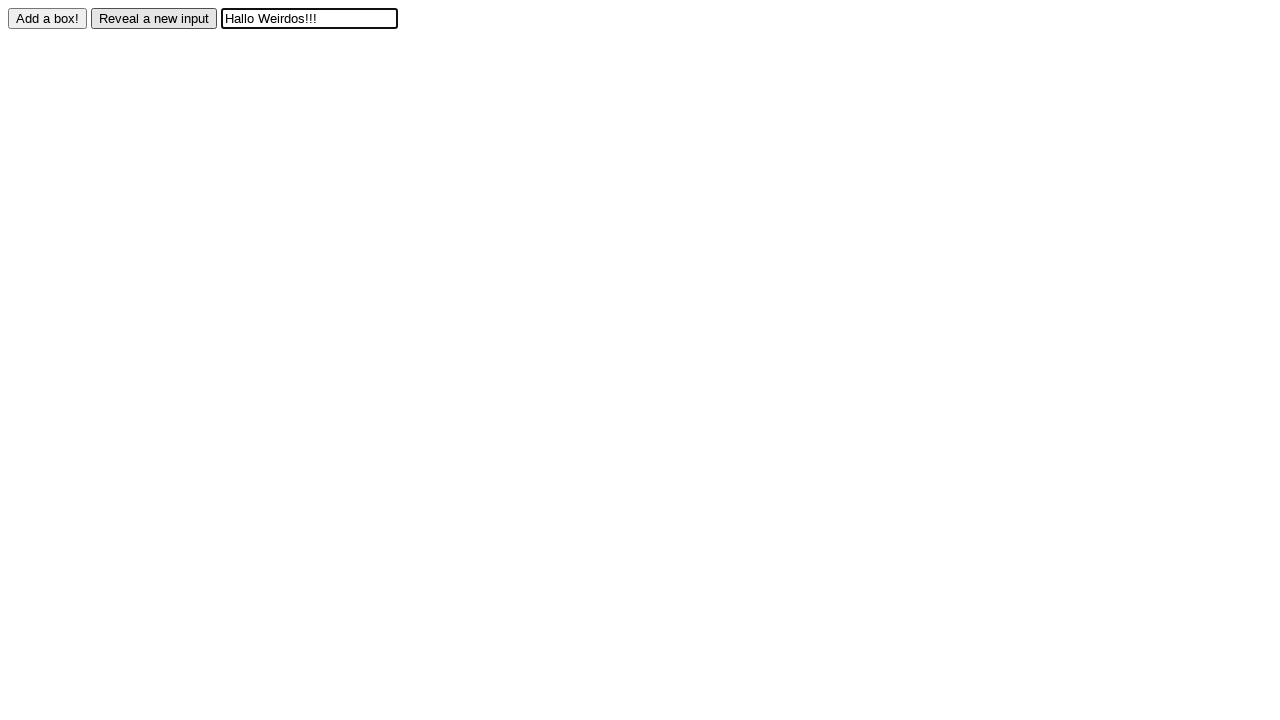

Assertion passed: input value matches expected 'Hallo Weirdos!!!'
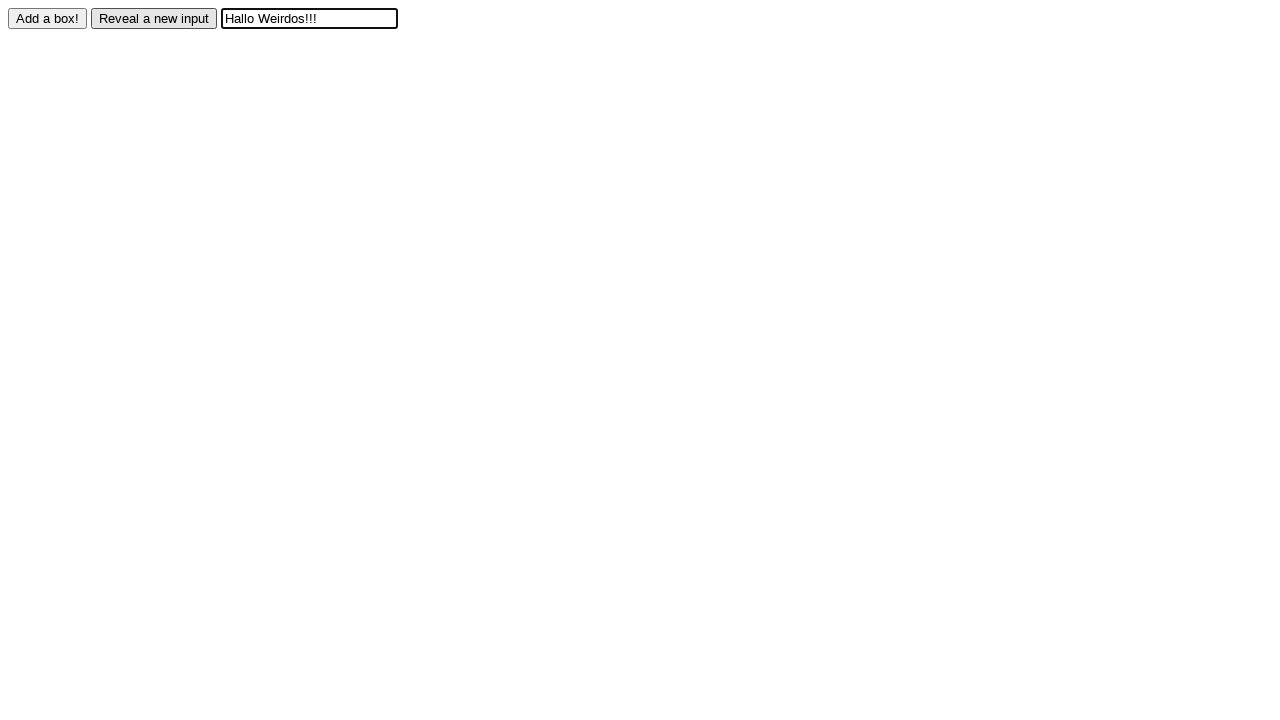

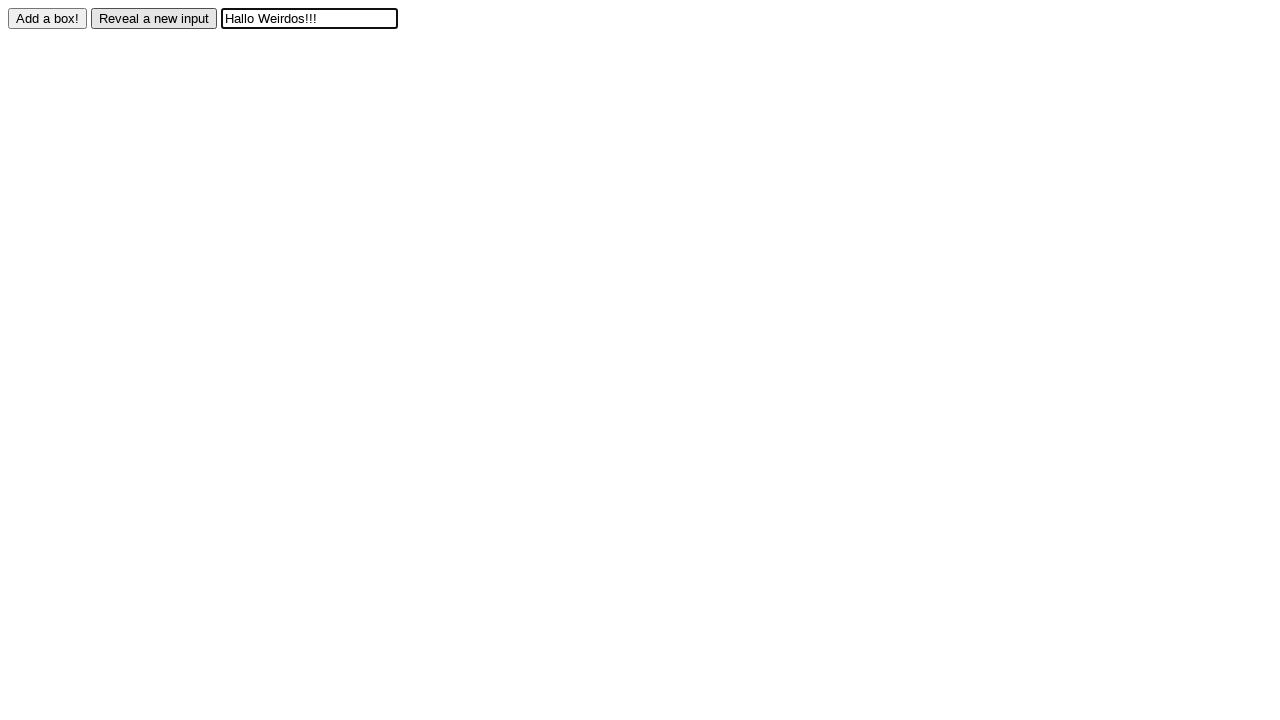